Navigates to a practice automation testing site, clicks through navigation links, and verifies that 3 products are displayed

Starting URL: http://practice.automationtesting.in/

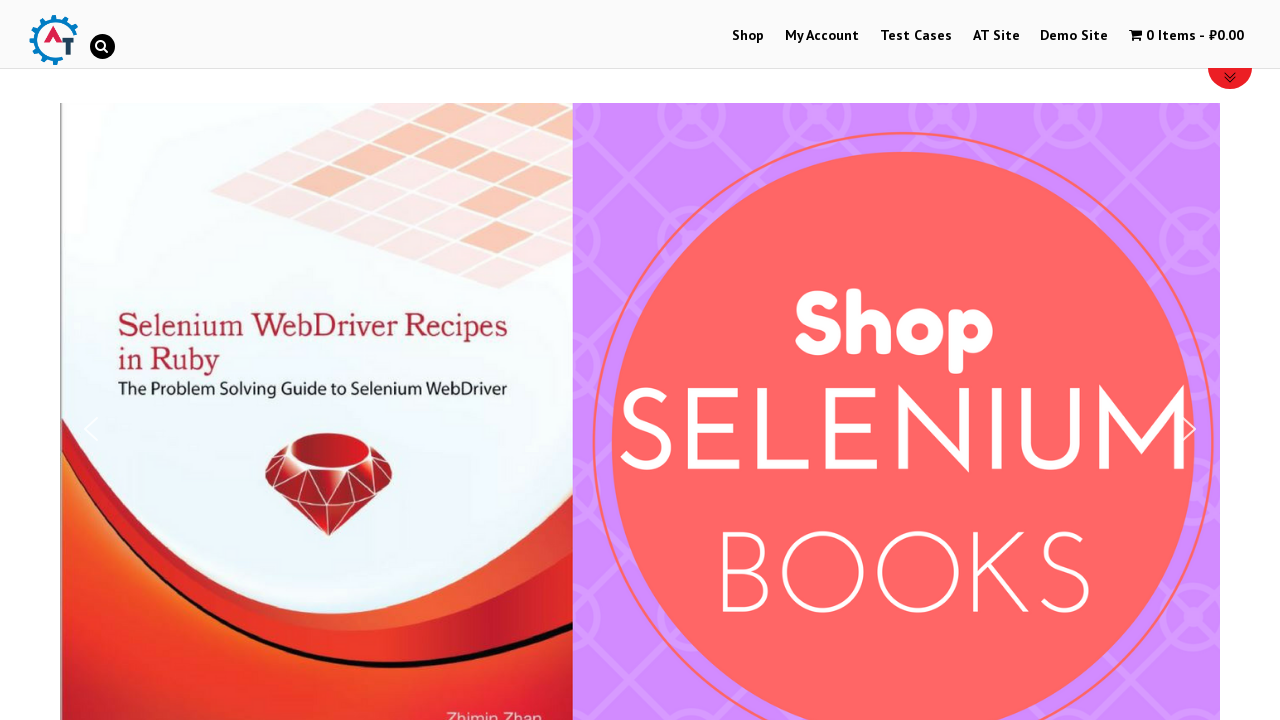

Navigated to practice automation testing site
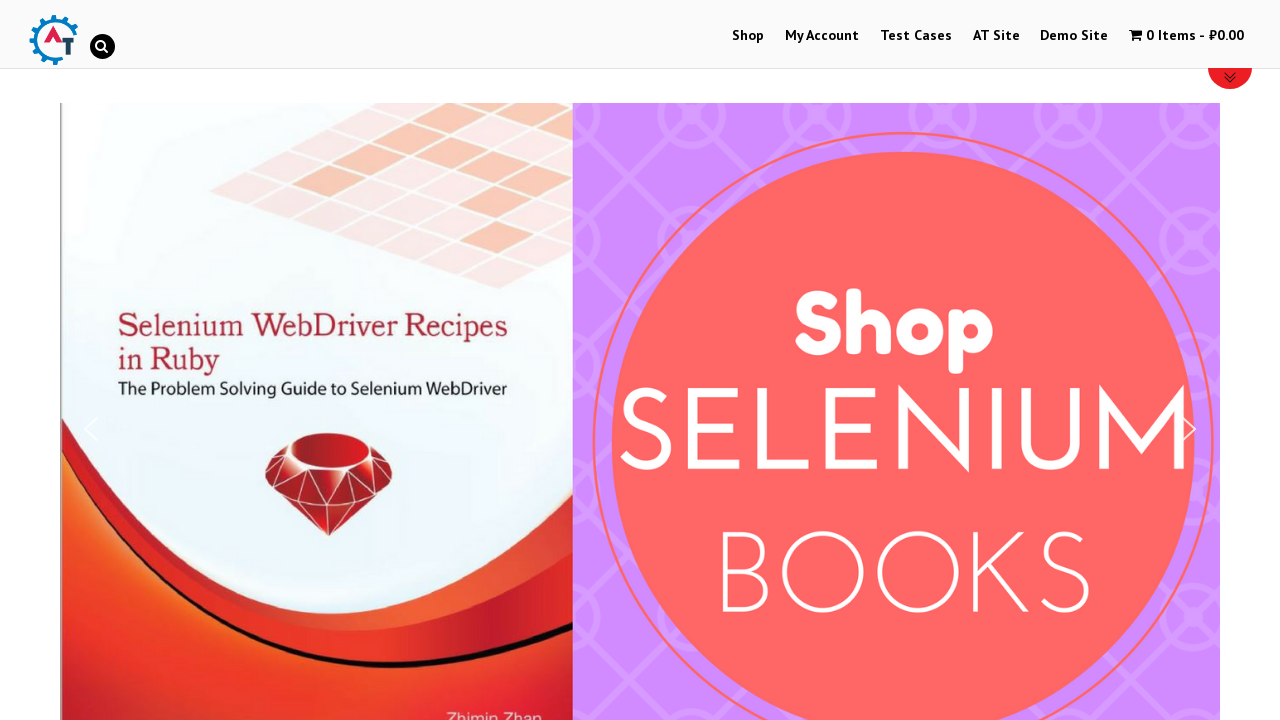

Clicked main navigation link at (748, 36) on #main-nav-wrap a
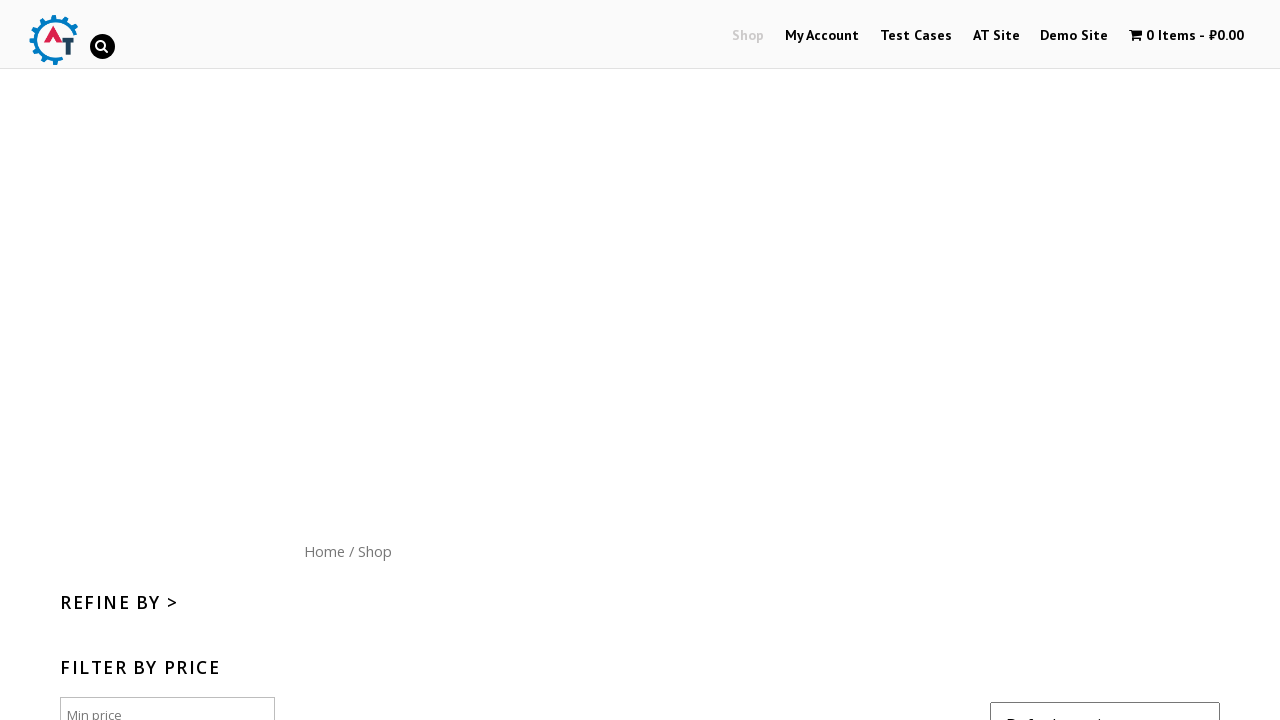

Clicked content navigation link at (324, 551) on //*[@id="content"]/nav/a
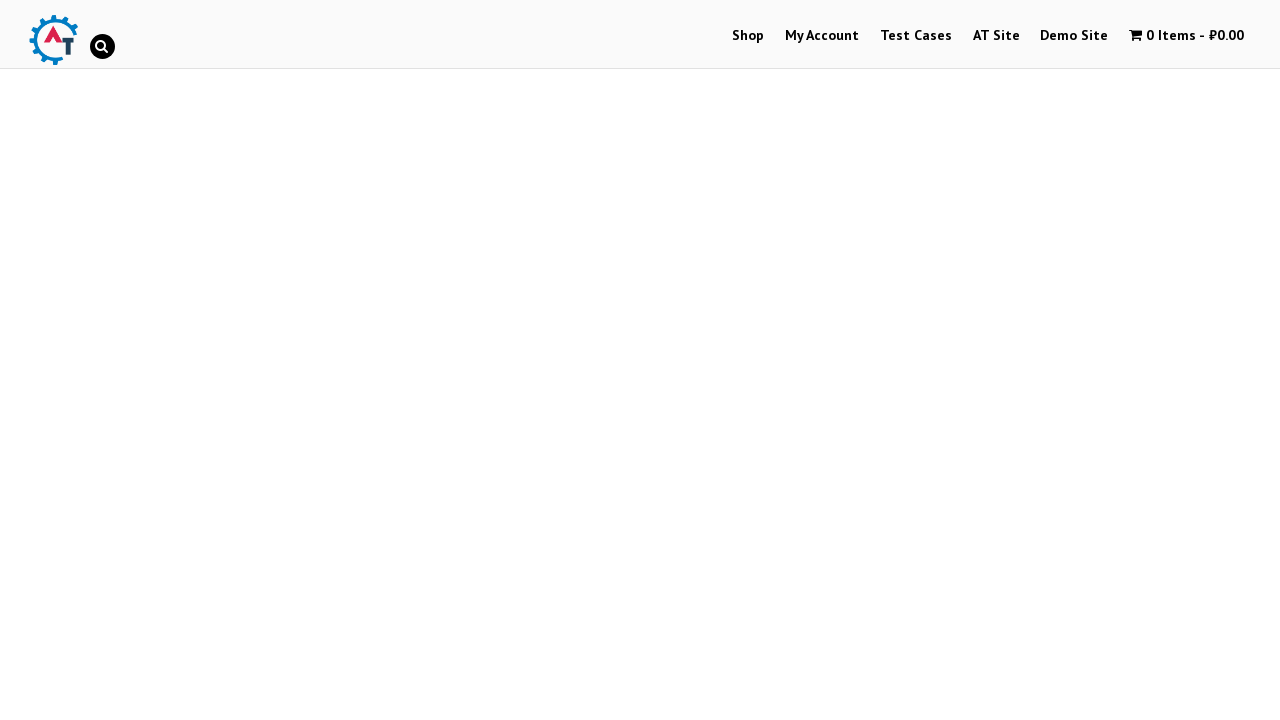

Products container loaded
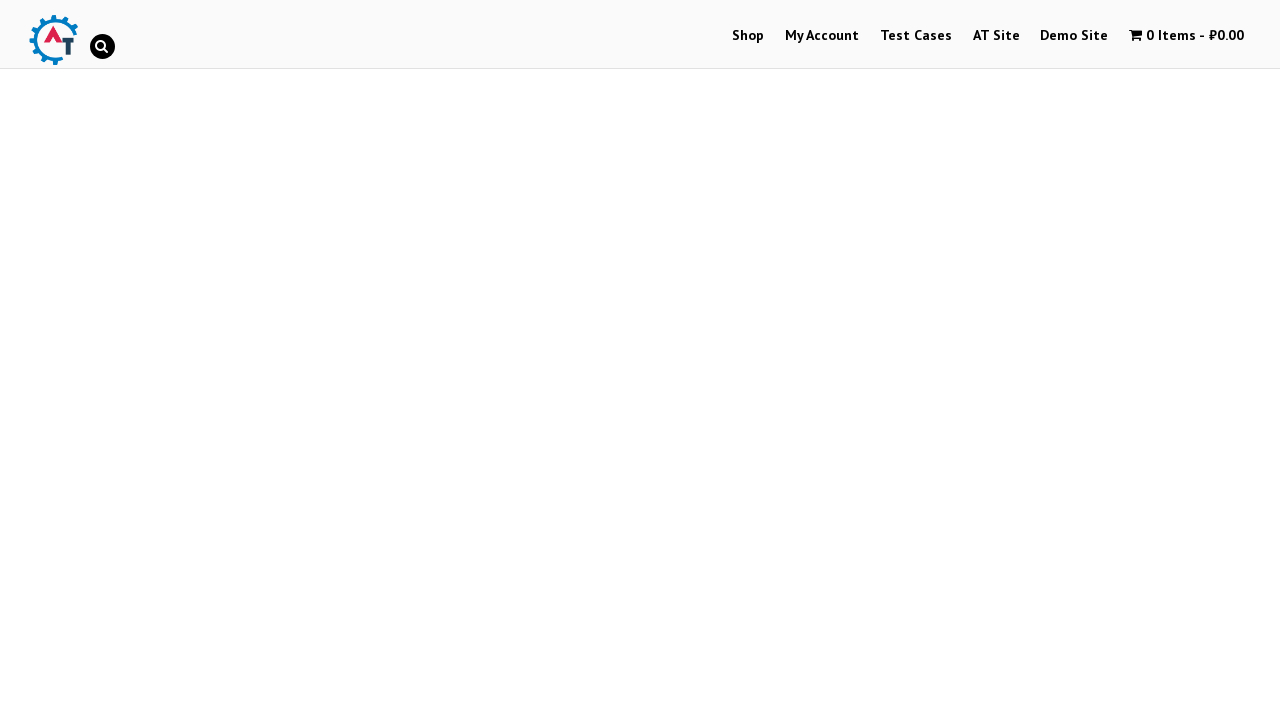

Located products on page, found 3 product(s)
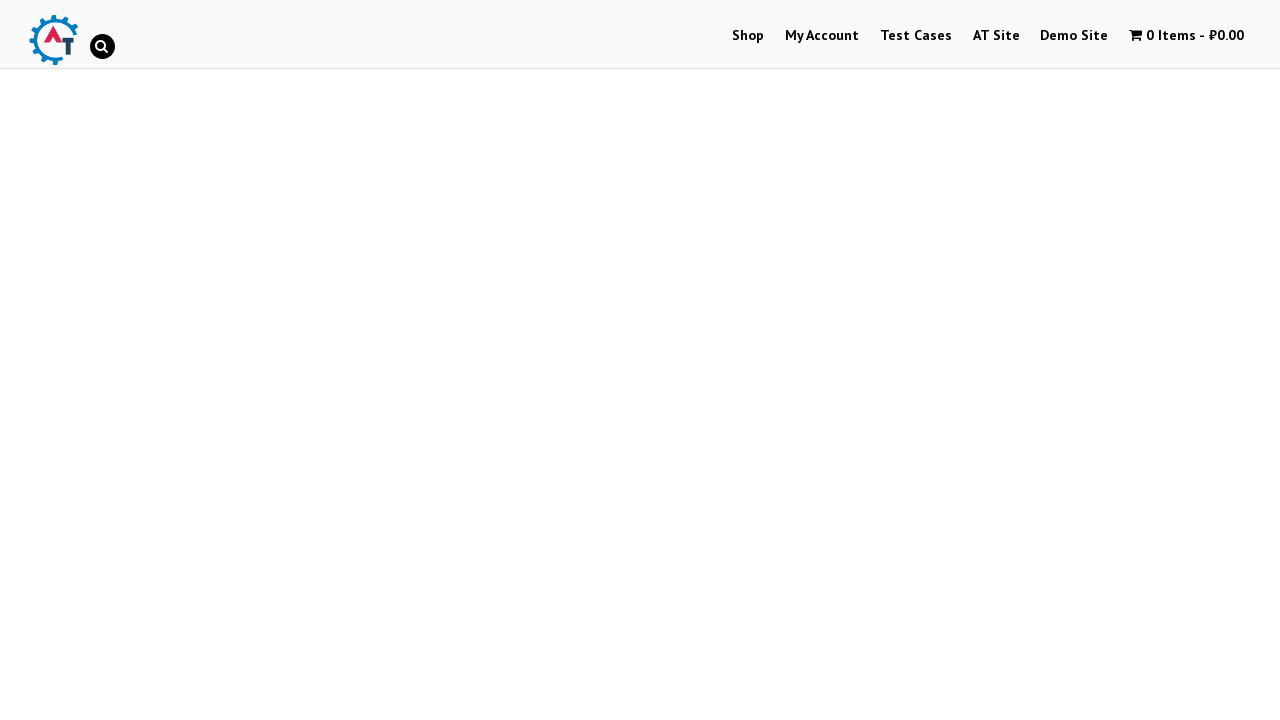

Verified exactly 3 products are displayed
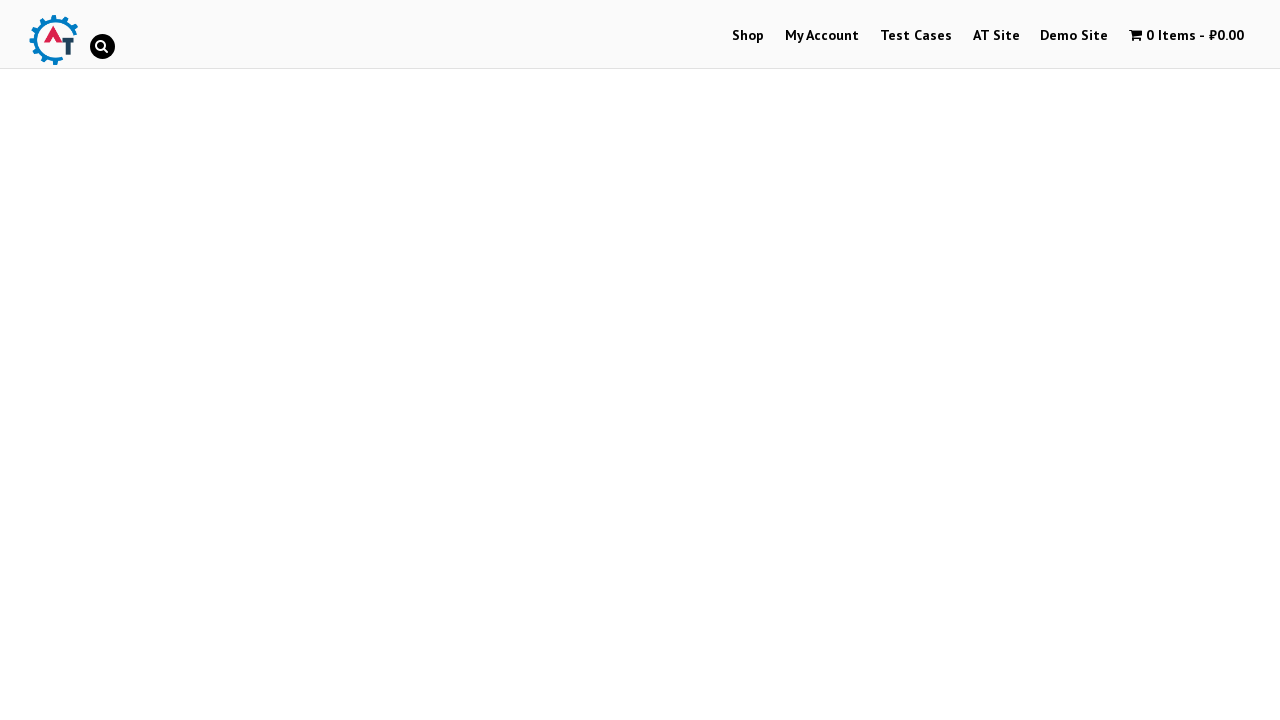

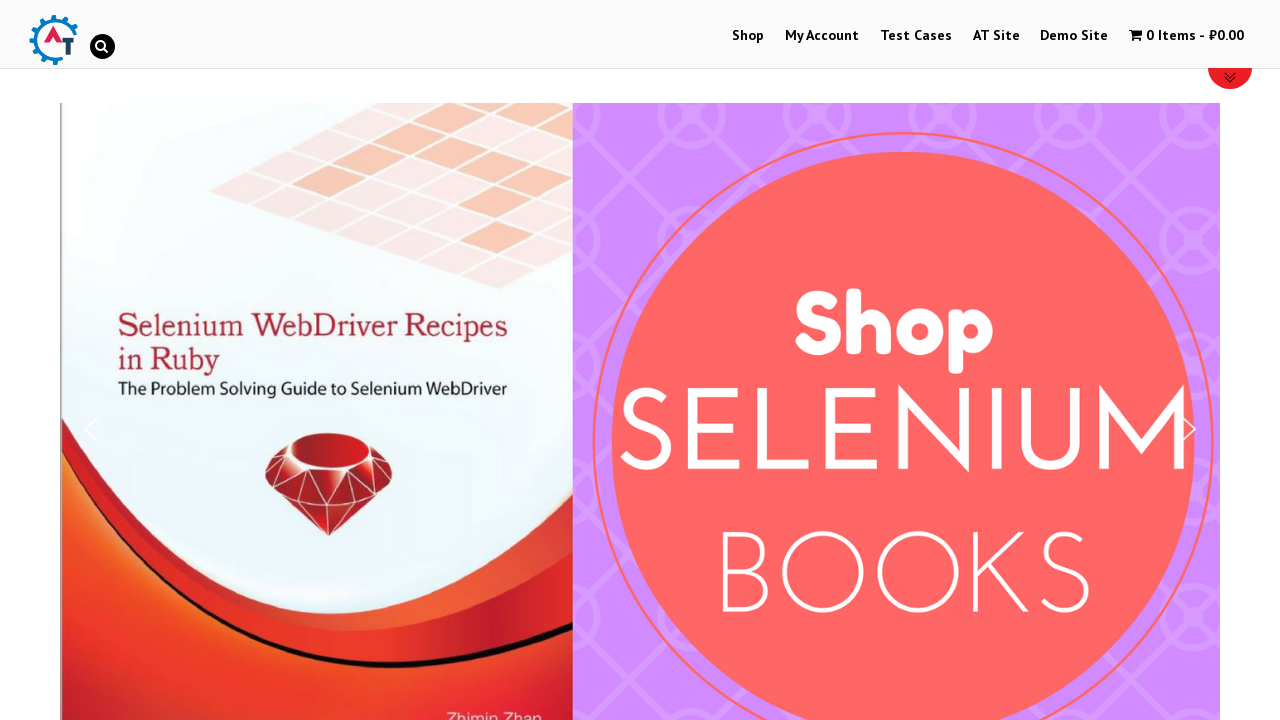